Navigates to Fizzy website and retrieves the page title

Starting URL: http://www.fizzy.com

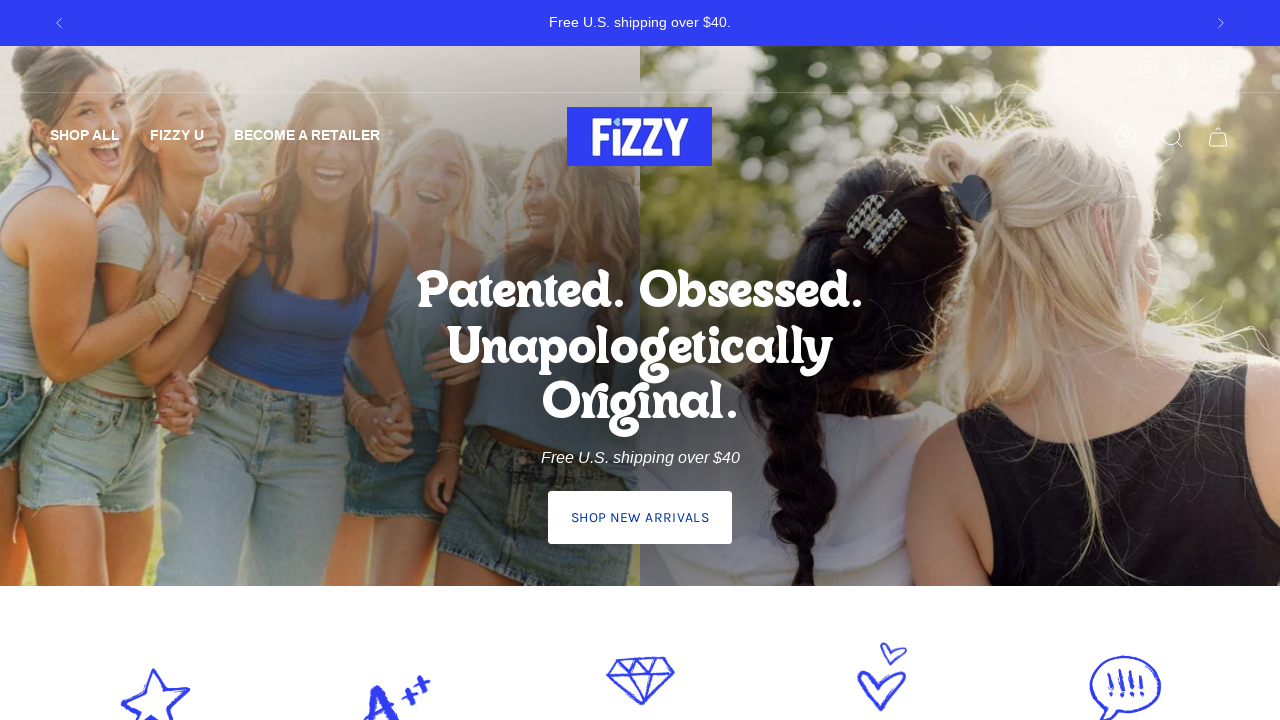

Waited for page to reach networkidle state
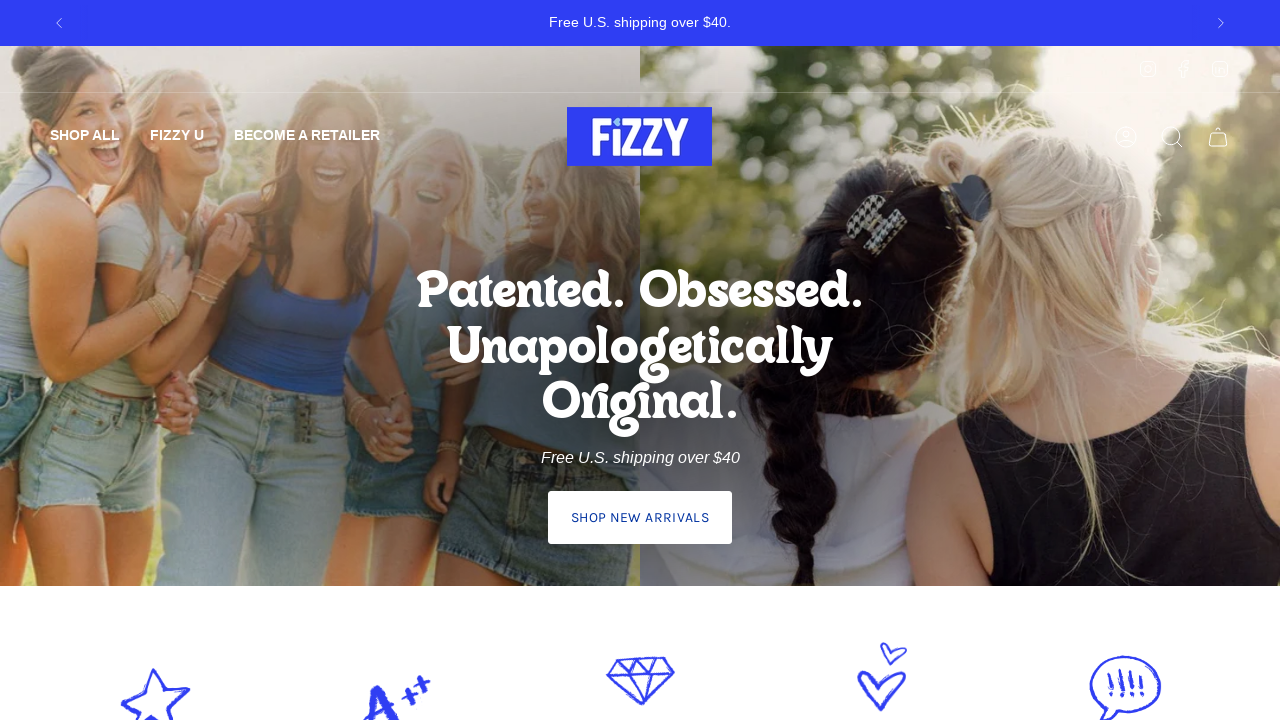

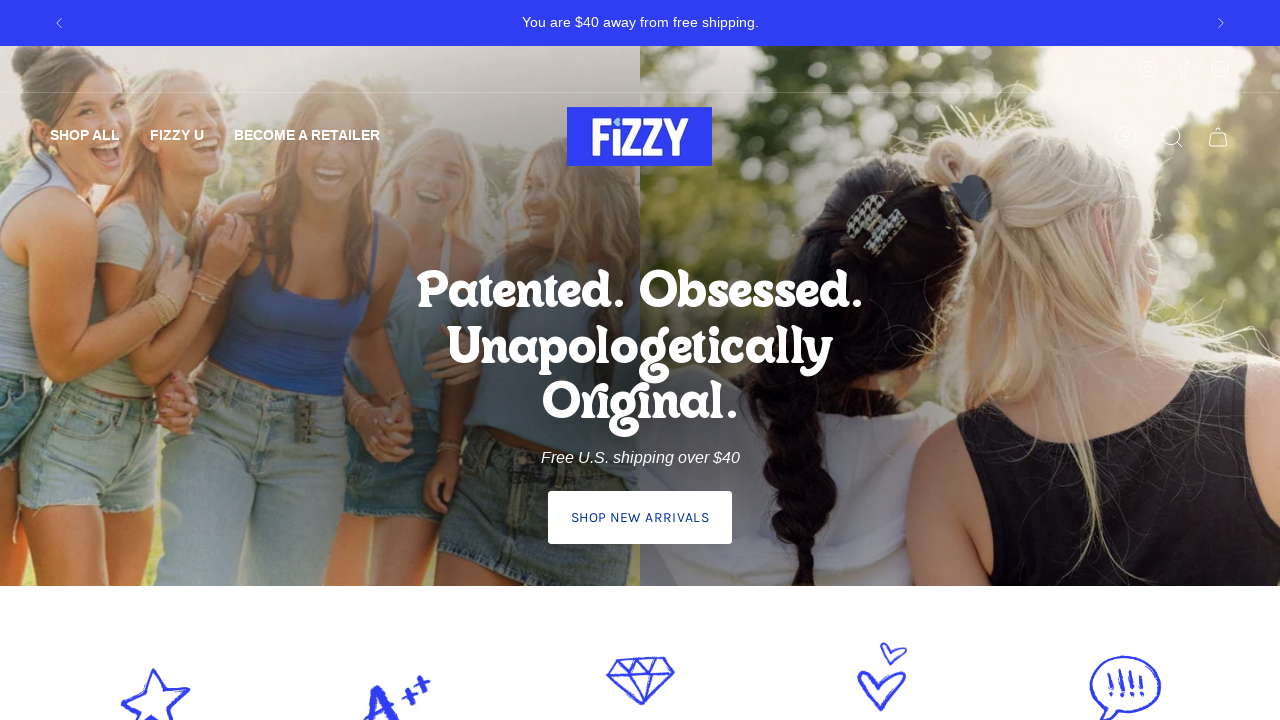